Tests dynamic dropdown functionality by selecting origin and destination stations in a flight booking form

Starting URL: https://rahulshettyacademy.com/dropdownsPractise/

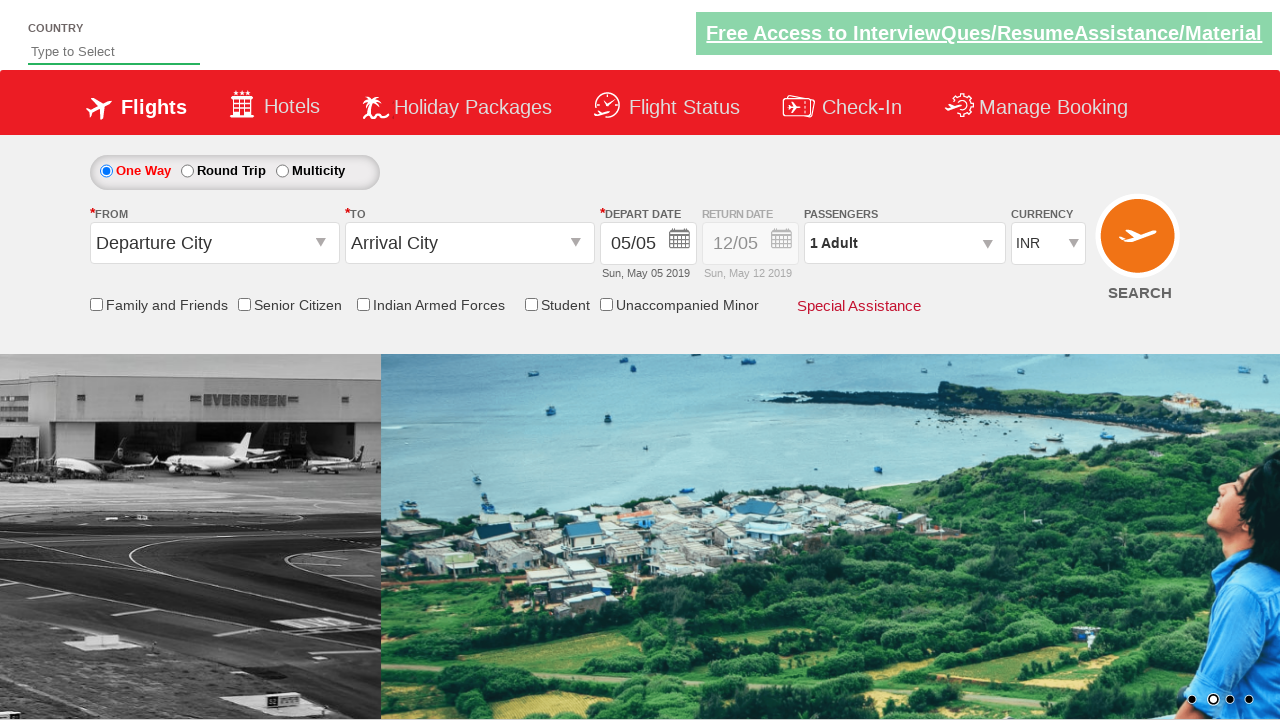

Clicked on origin station dropdown at (214, 243) on #ctl00_mainContent_ddl_originStation1_CTXT
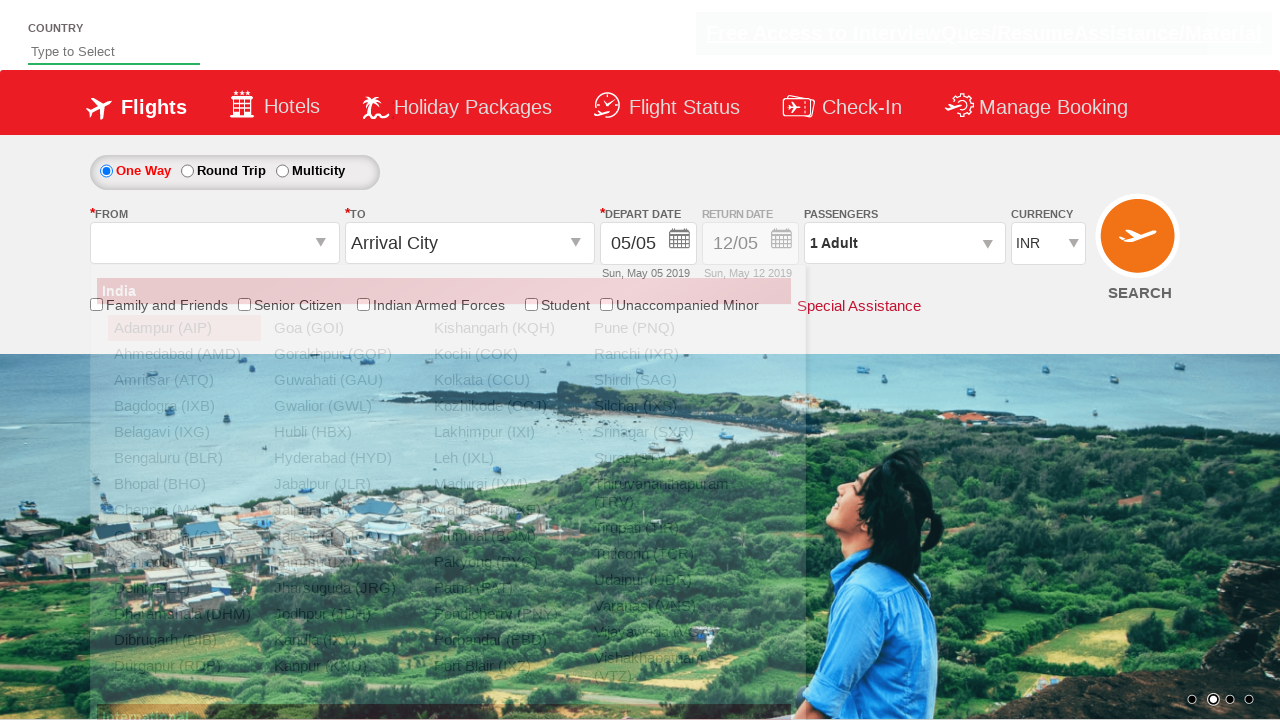

Selected Bangalore (BLR) as origin station at (184, 458) on a[value='BLR']
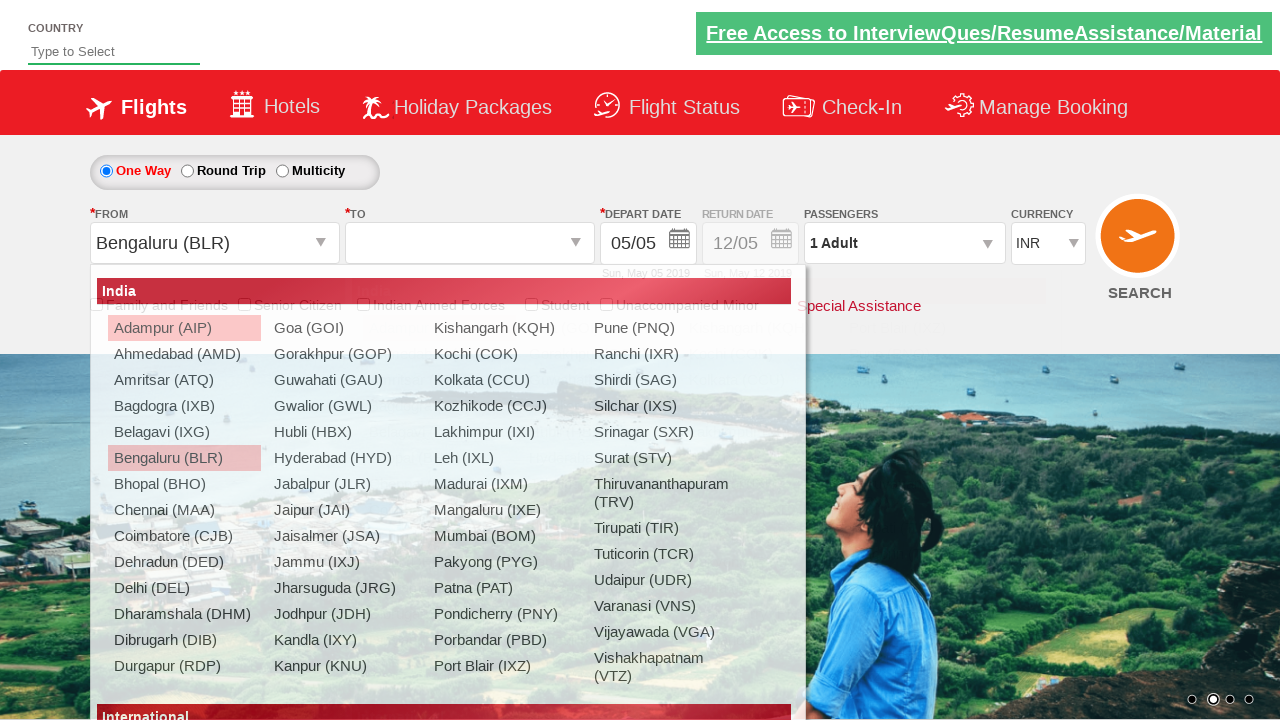

Waited for destination dropdown to update
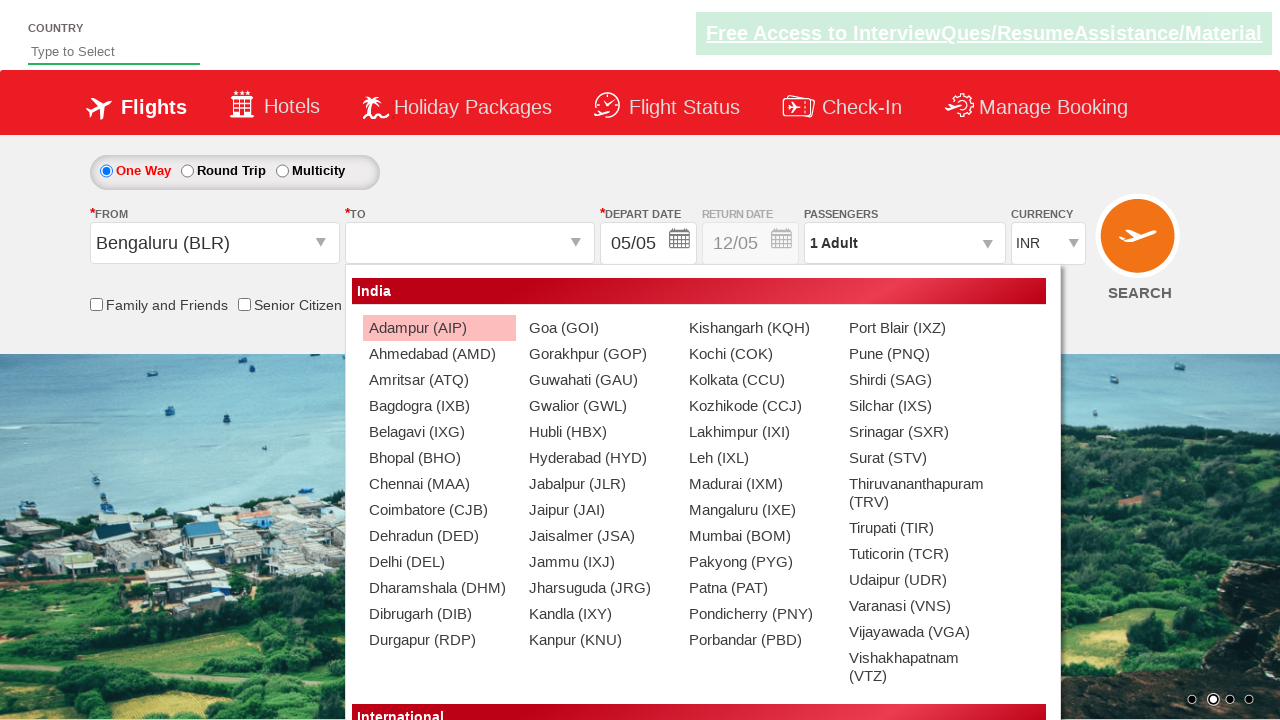

Selected Chennai (MAA) as destination station using parent-child relationship at (439, 484) on div#glsctl00_mainContent_ddl_destinationStation1_CTNR a[value='MAA']
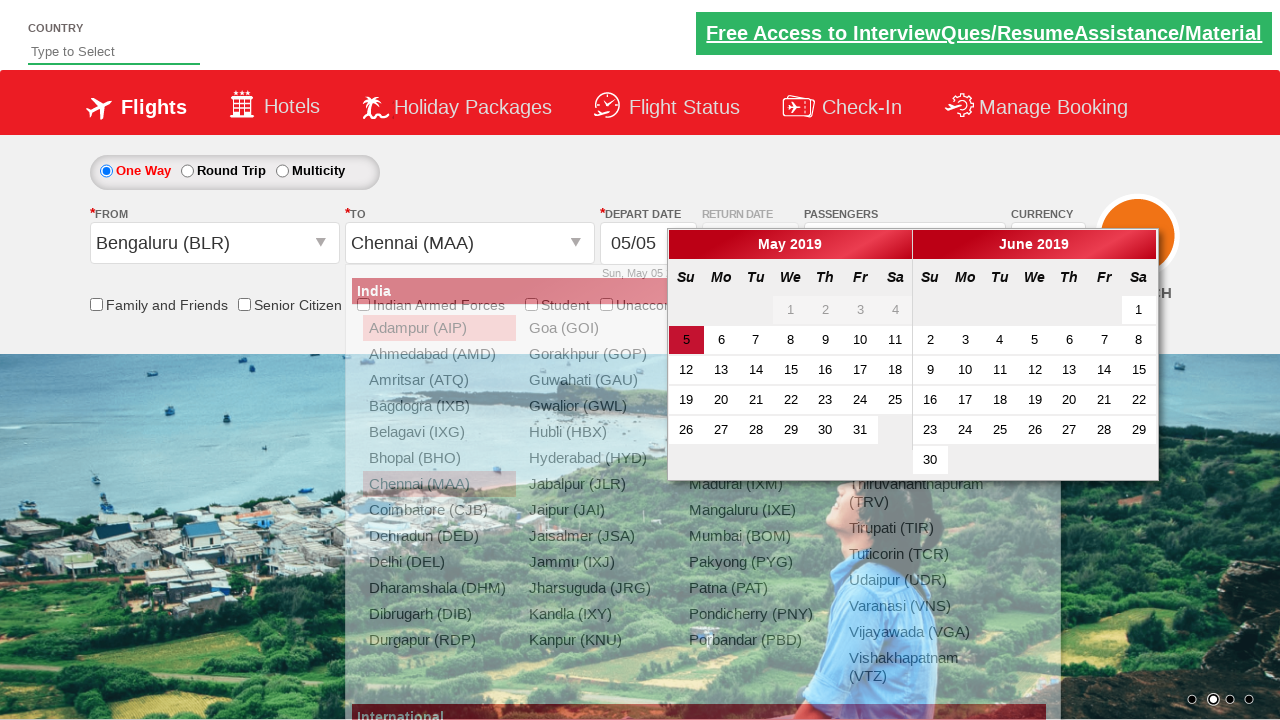

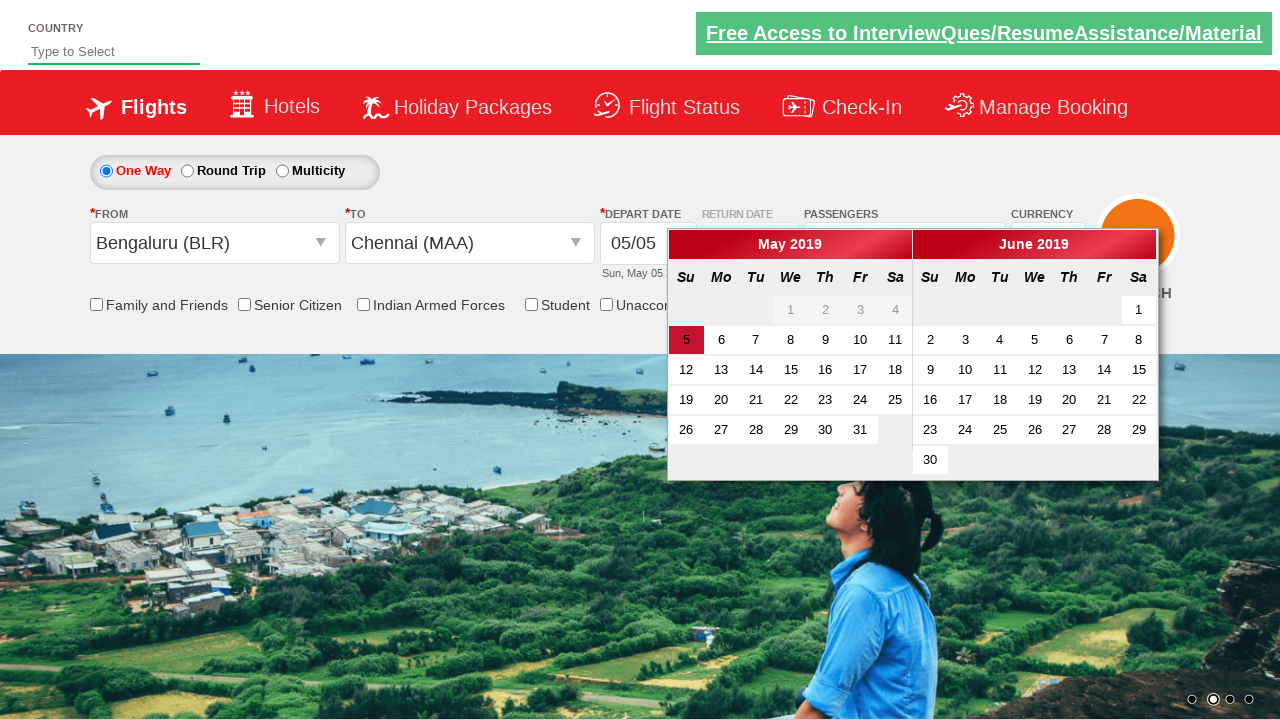